Navigates to RedBus homepage and verifies the page loads by checking its title and URL are accessible

Starting URL: https://www.redbus.in

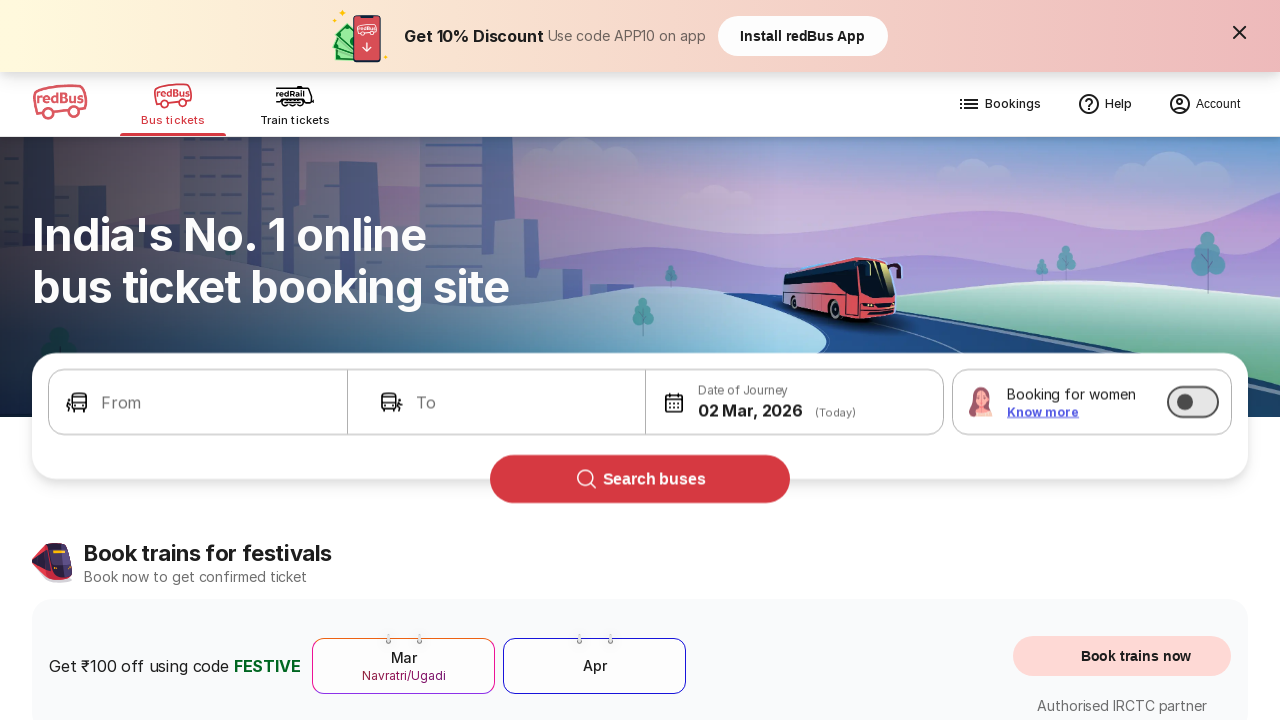

Waited for page to reach domcontentloaded state
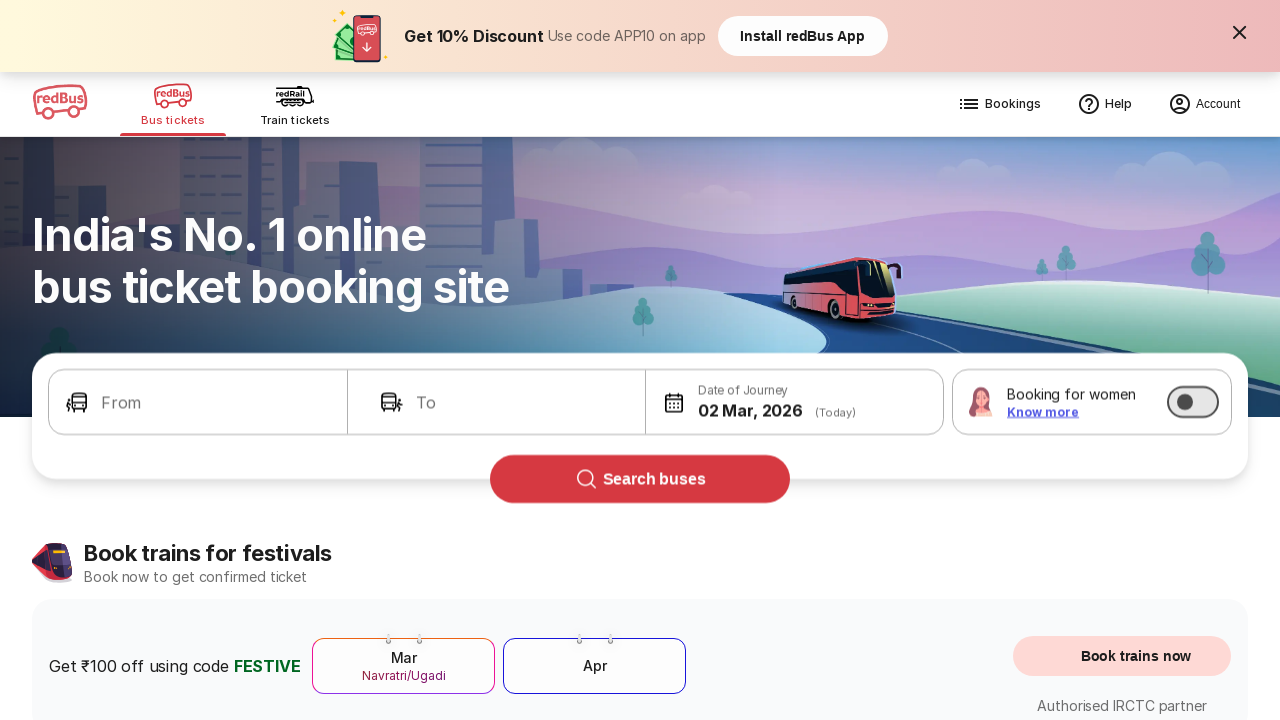

Retrieved page title: Bus Booking Online and Train Tickets at Lowest Price - redBus
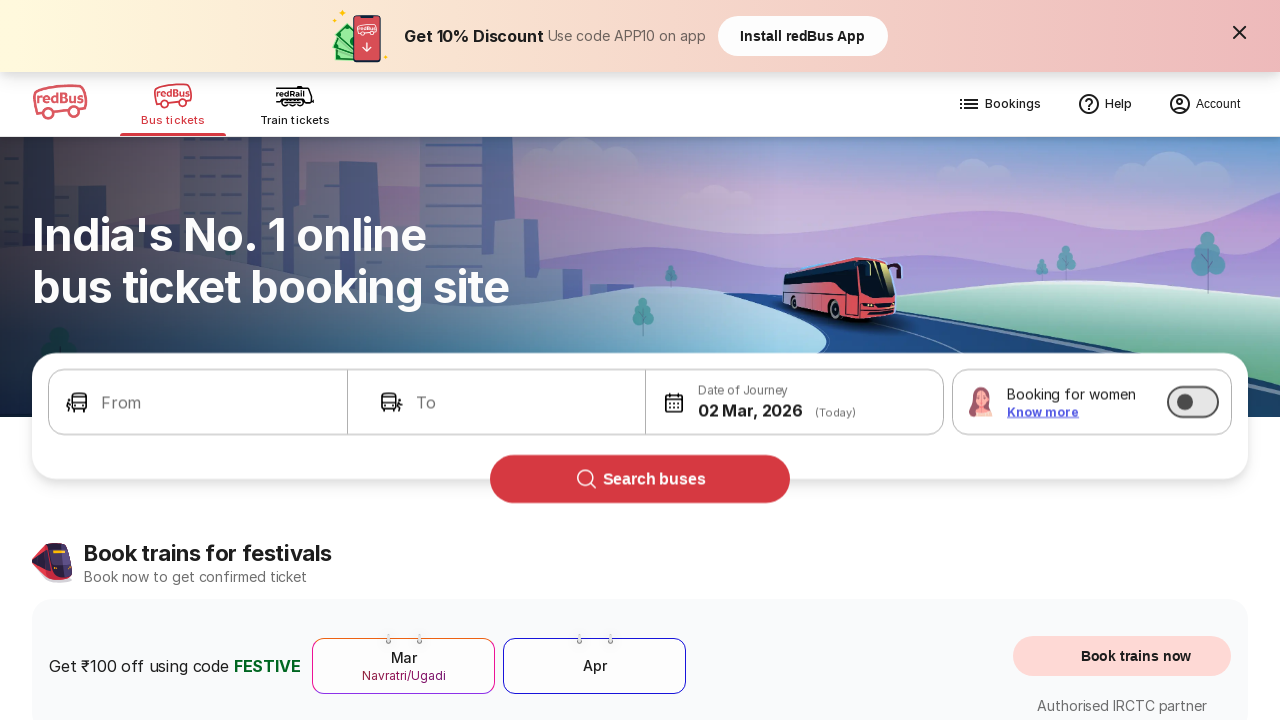

Retrieved page URL: https://www.redbus.in/
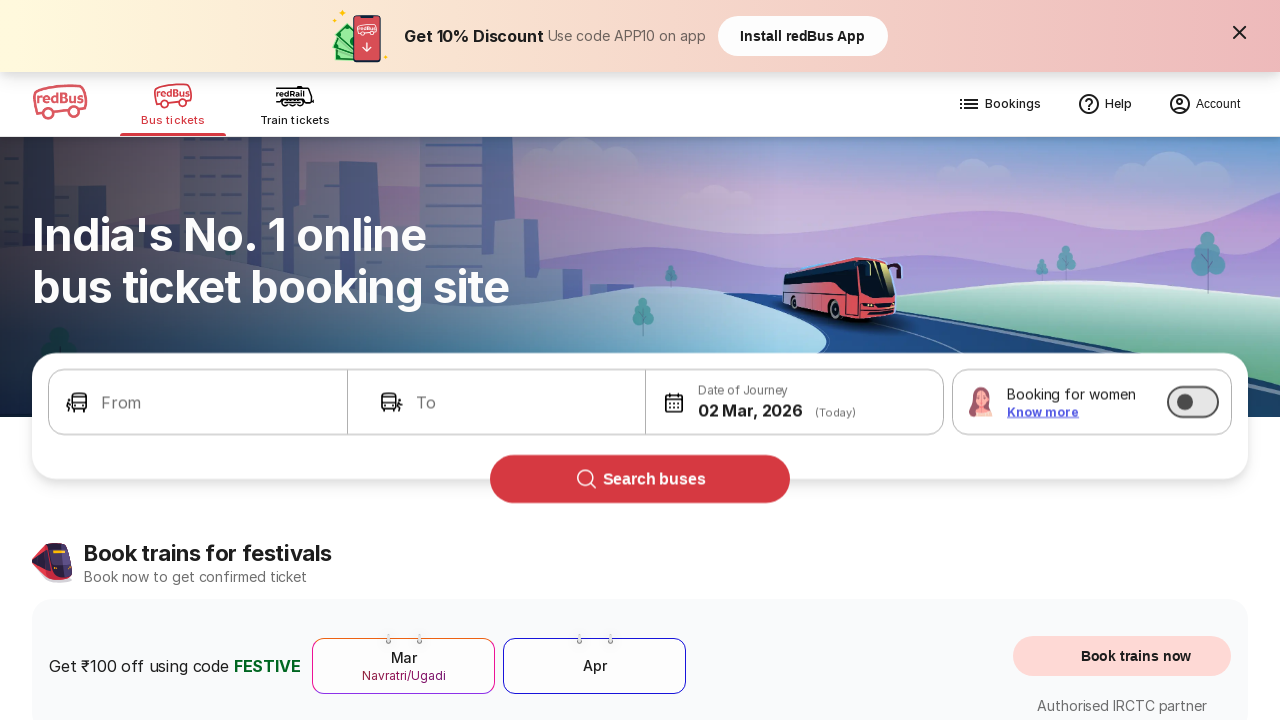

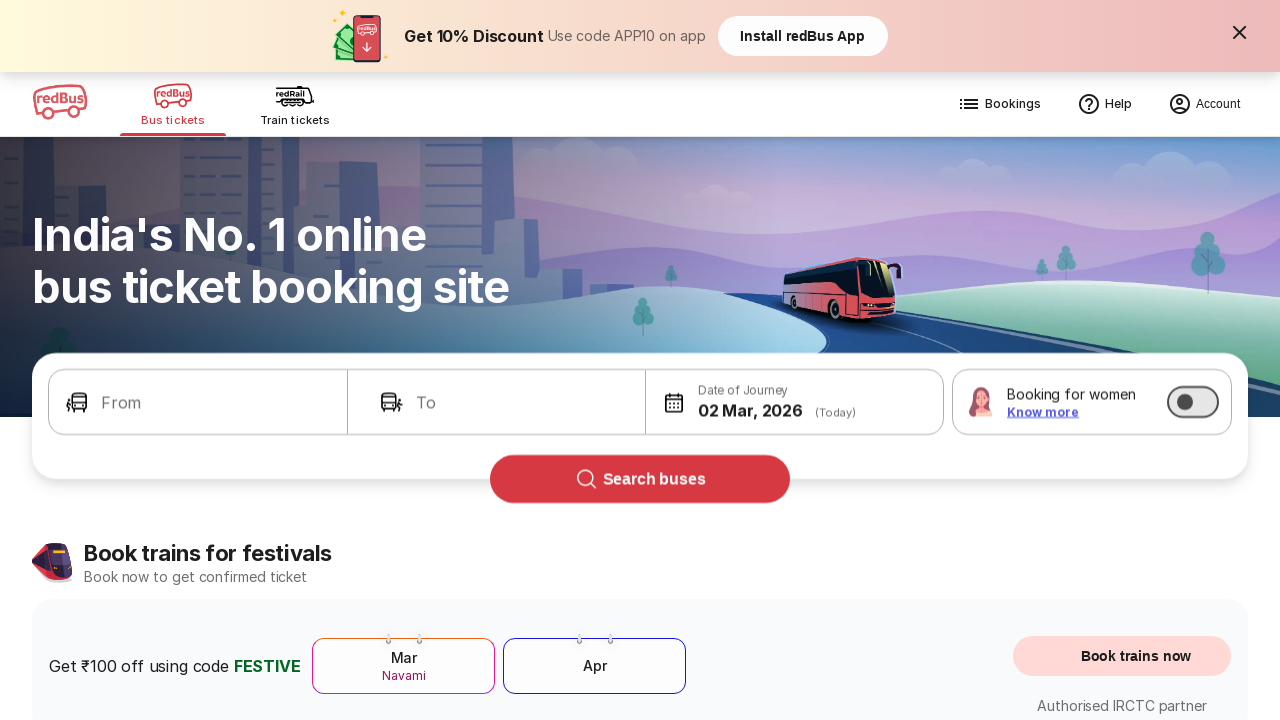